Navigates to smgi.org.in, maximizes the window, and verifies the current URL to check if the website uses HTTPS (secure connection).

Starting URL: https://smgi.org.in/

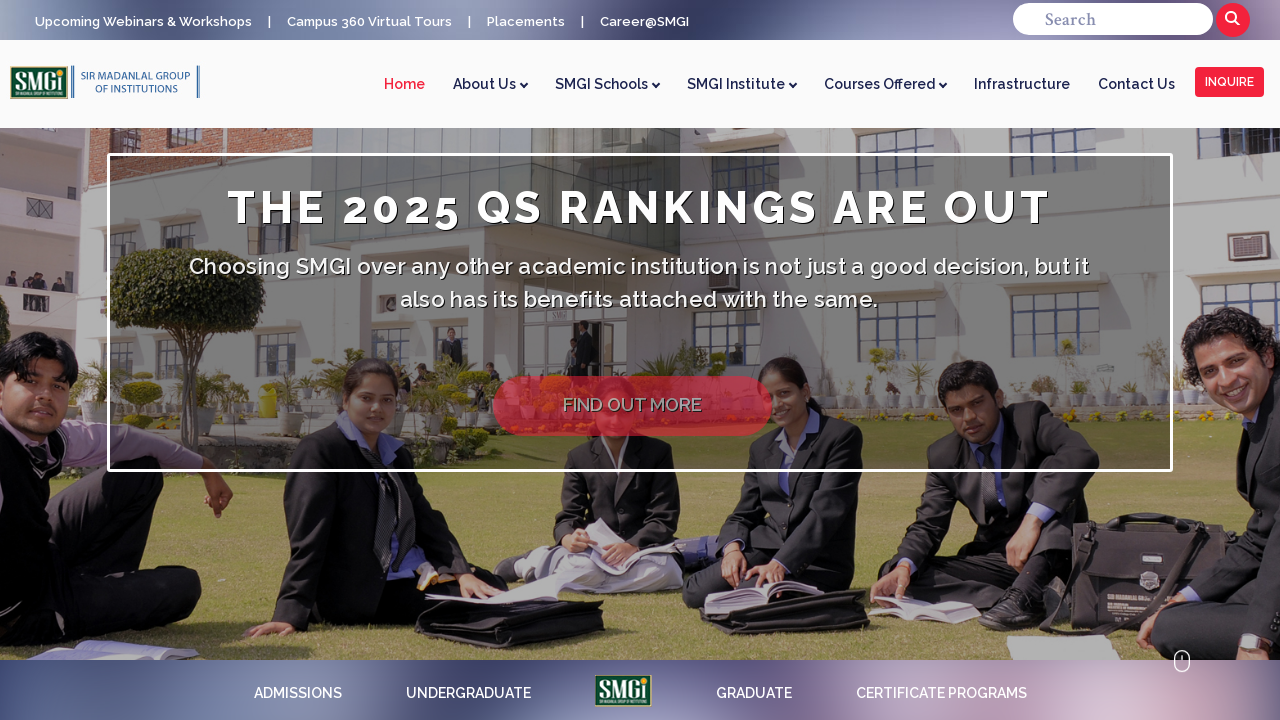

Set viewport size to 1920x1080
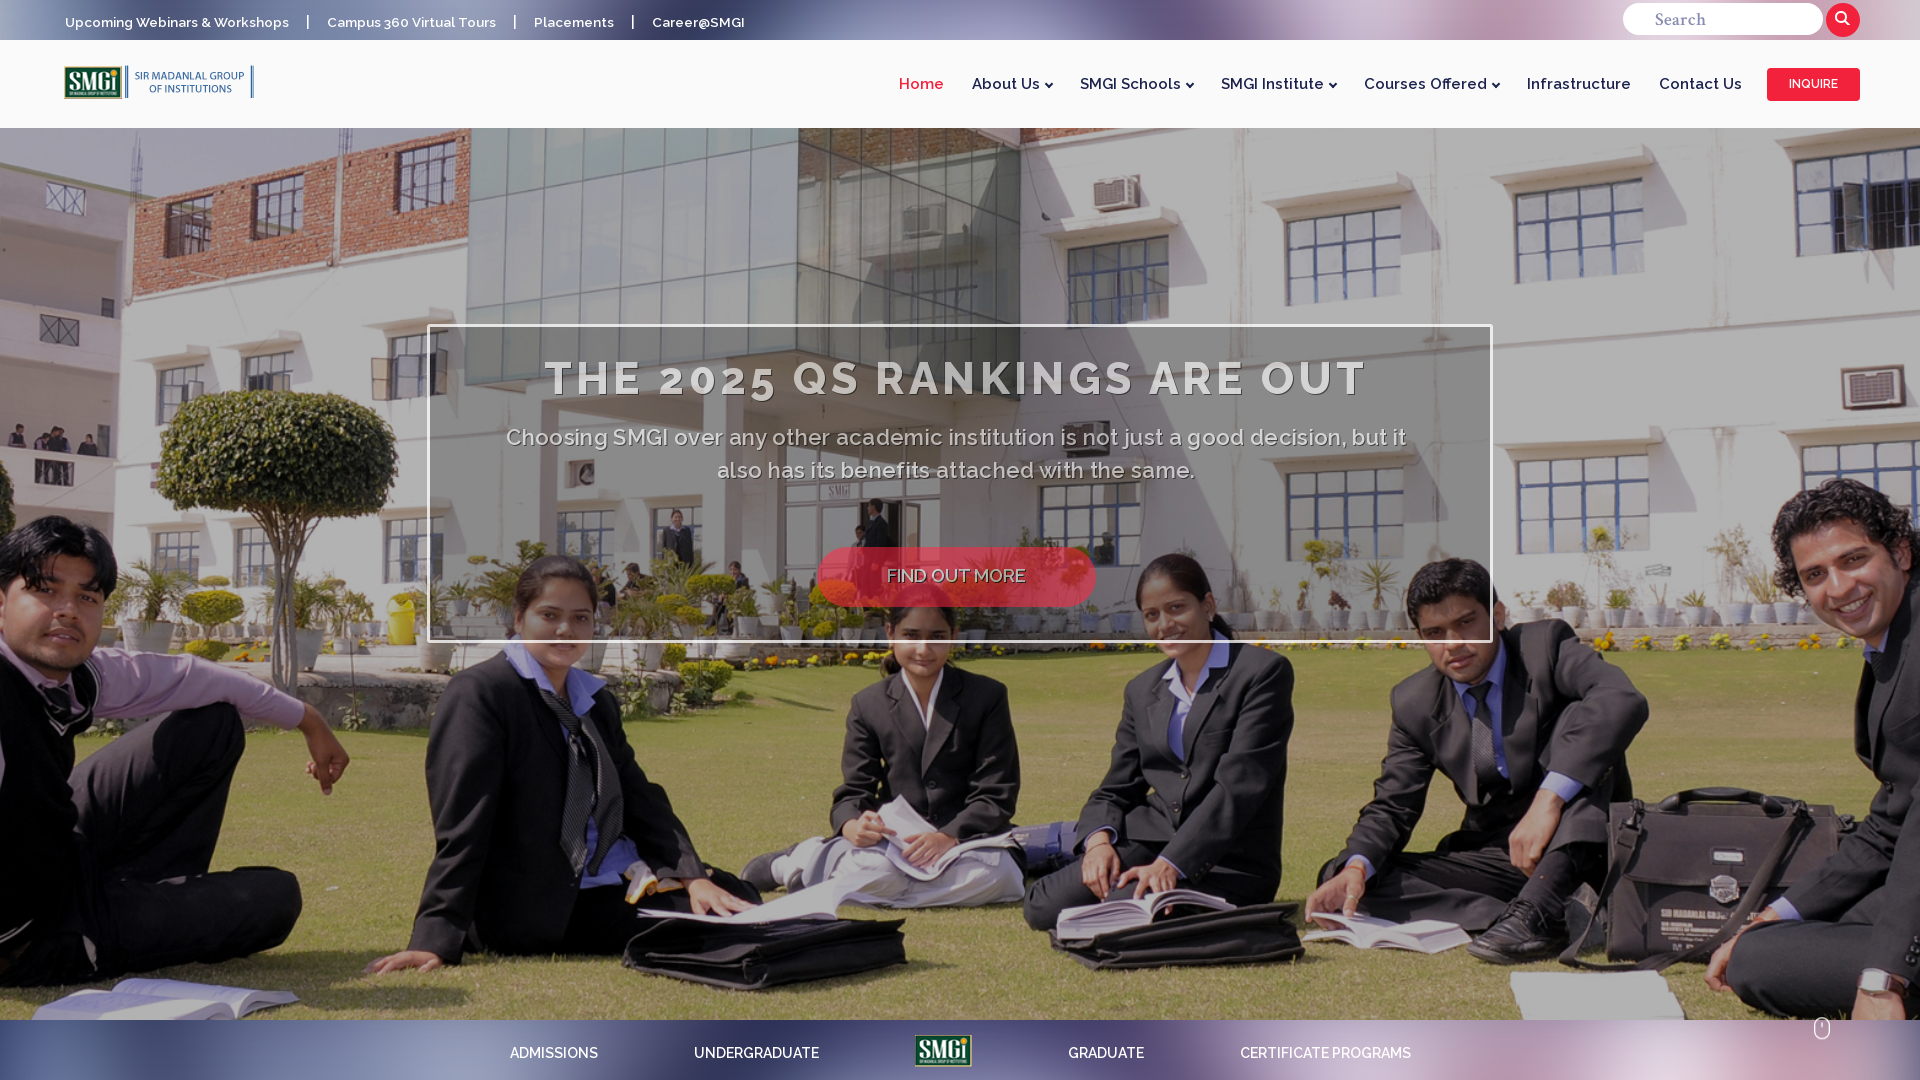

Page load completed
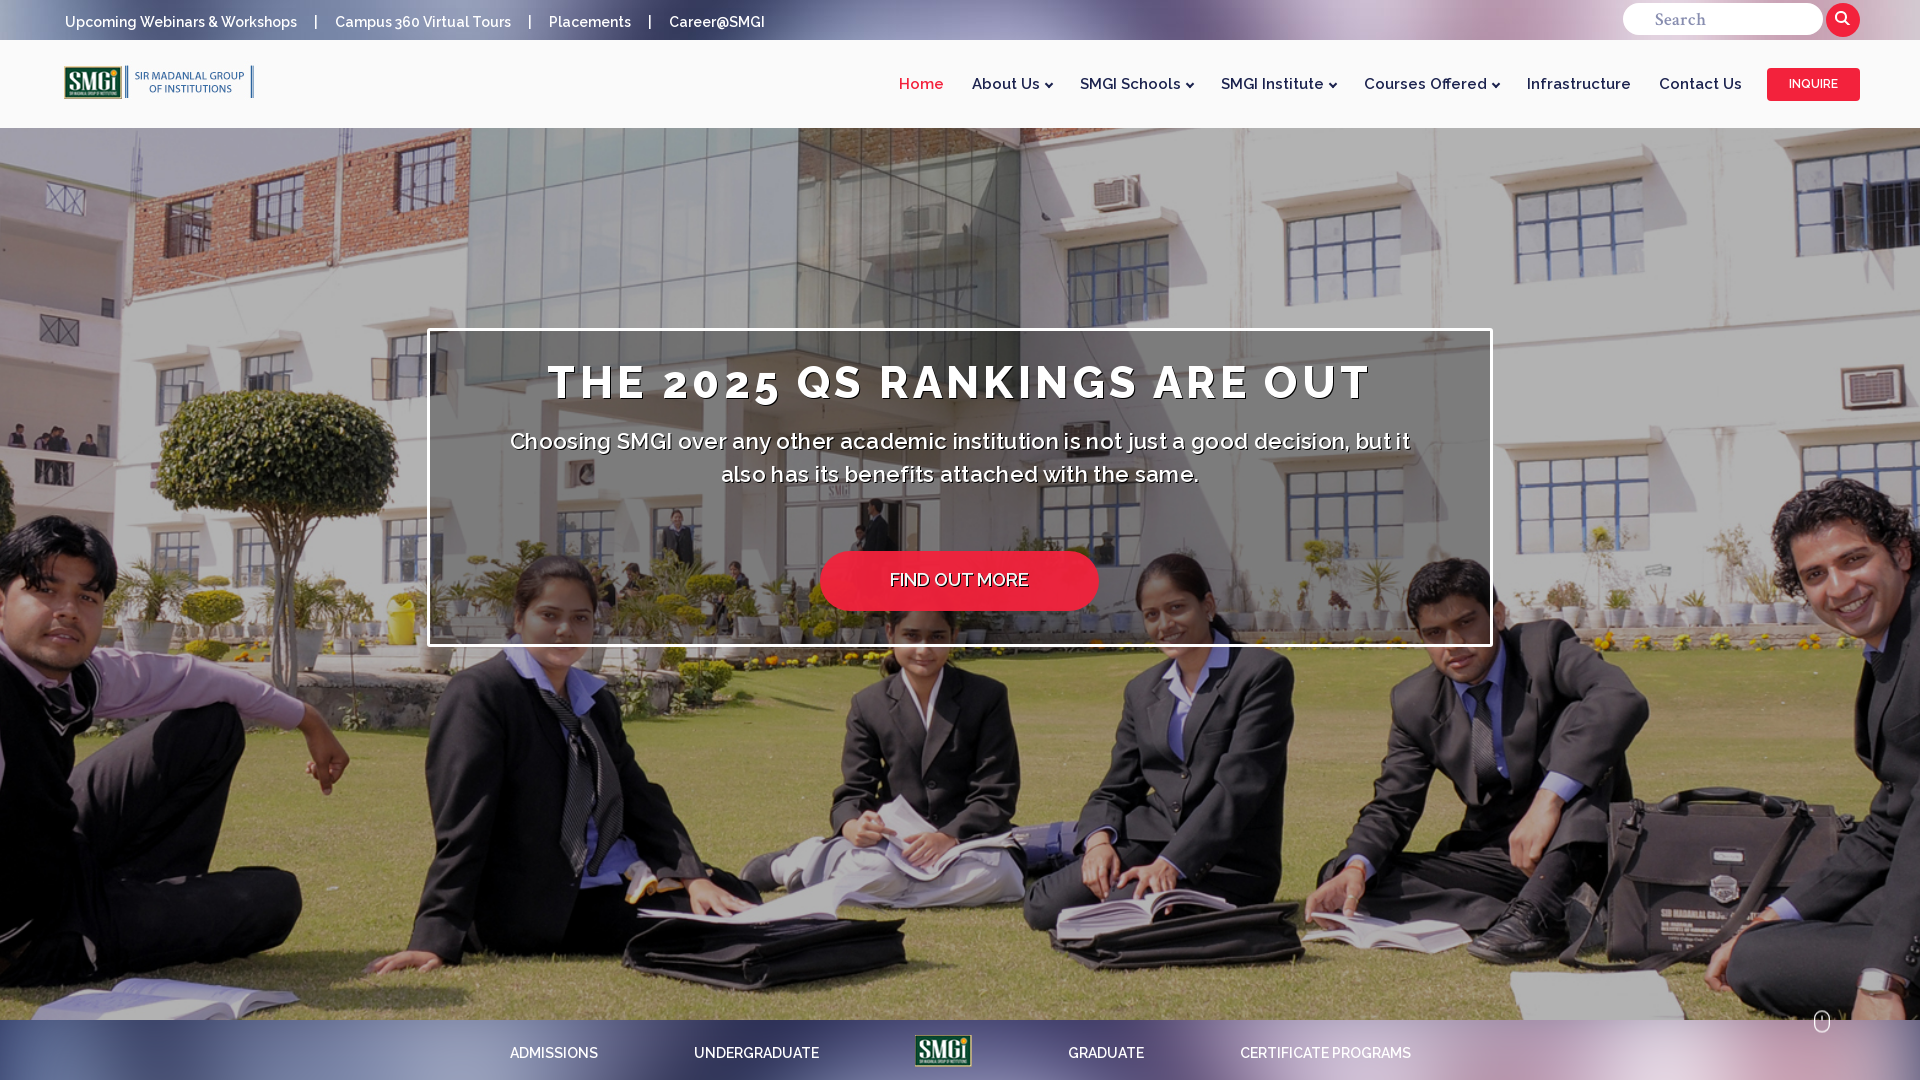

Retrieved current URL: https://smgi.org.in/
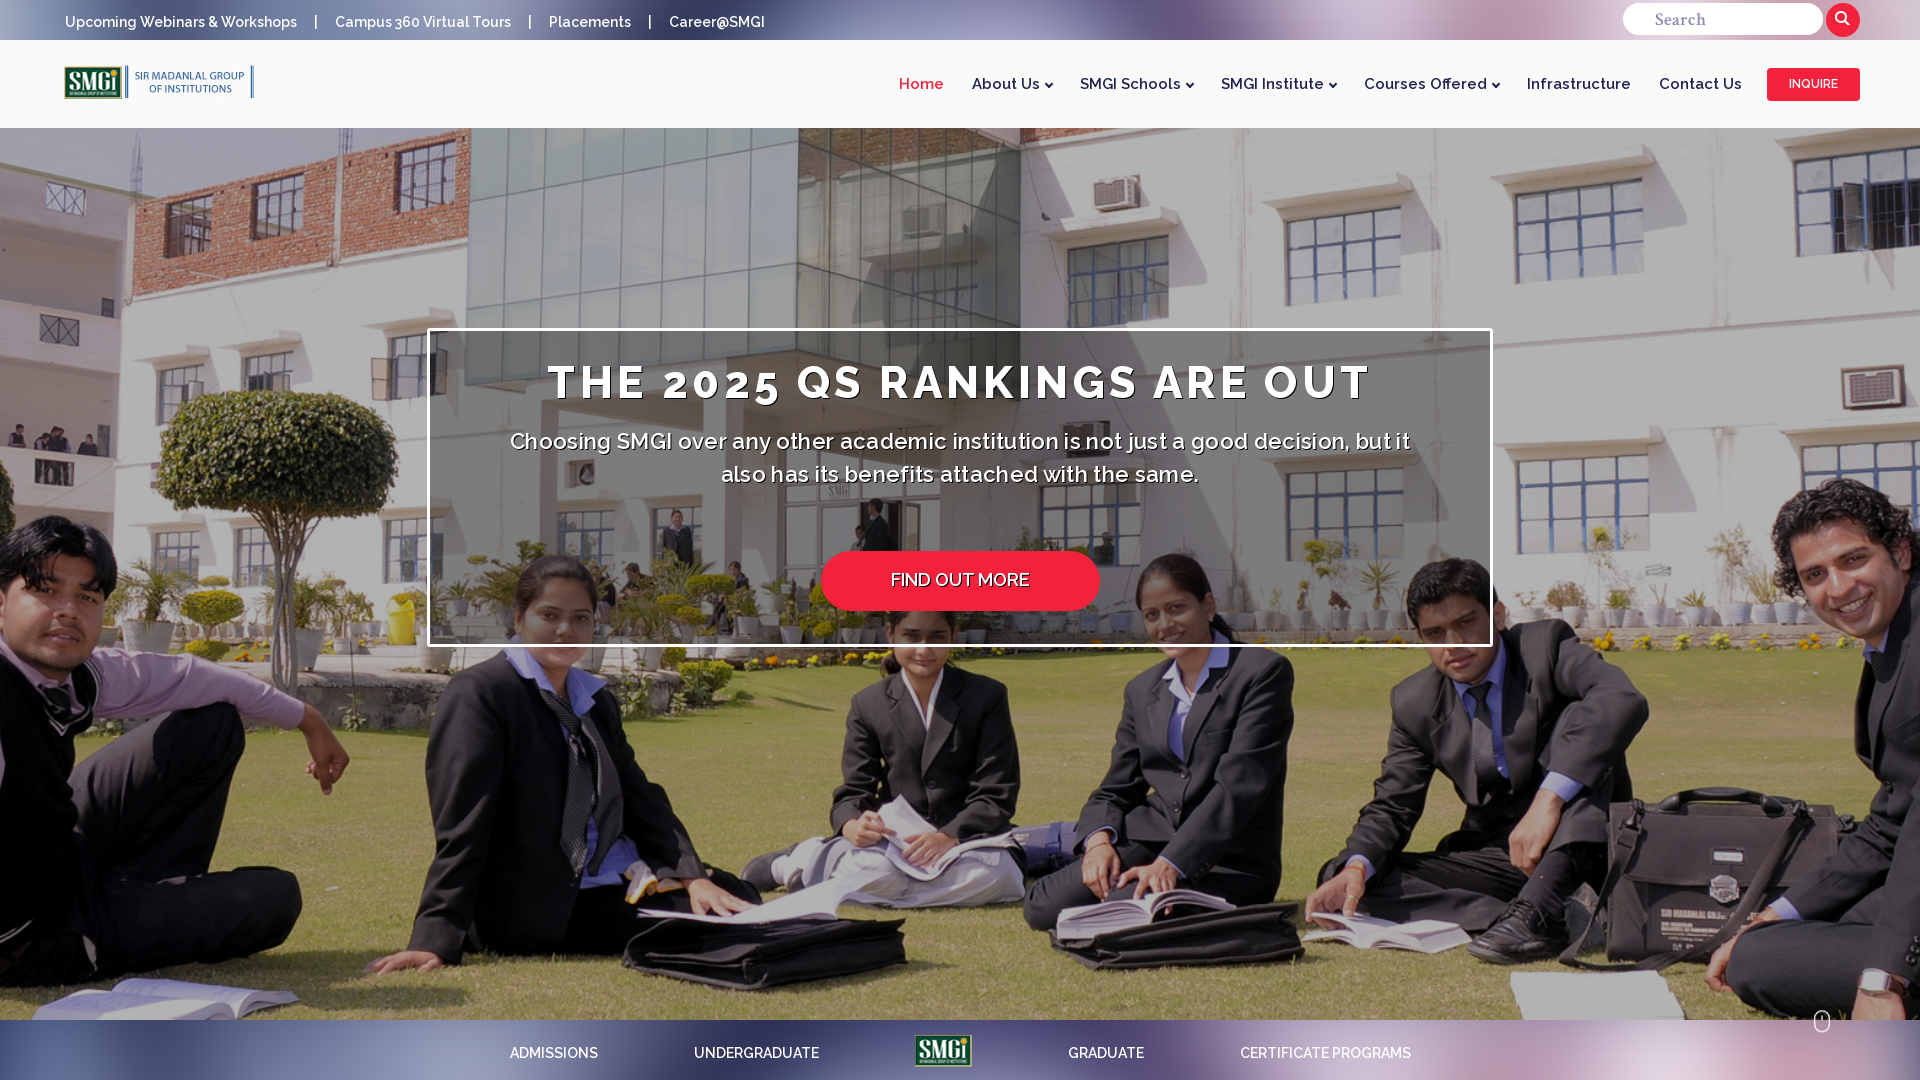

Verified website uses HTTPS secure connection
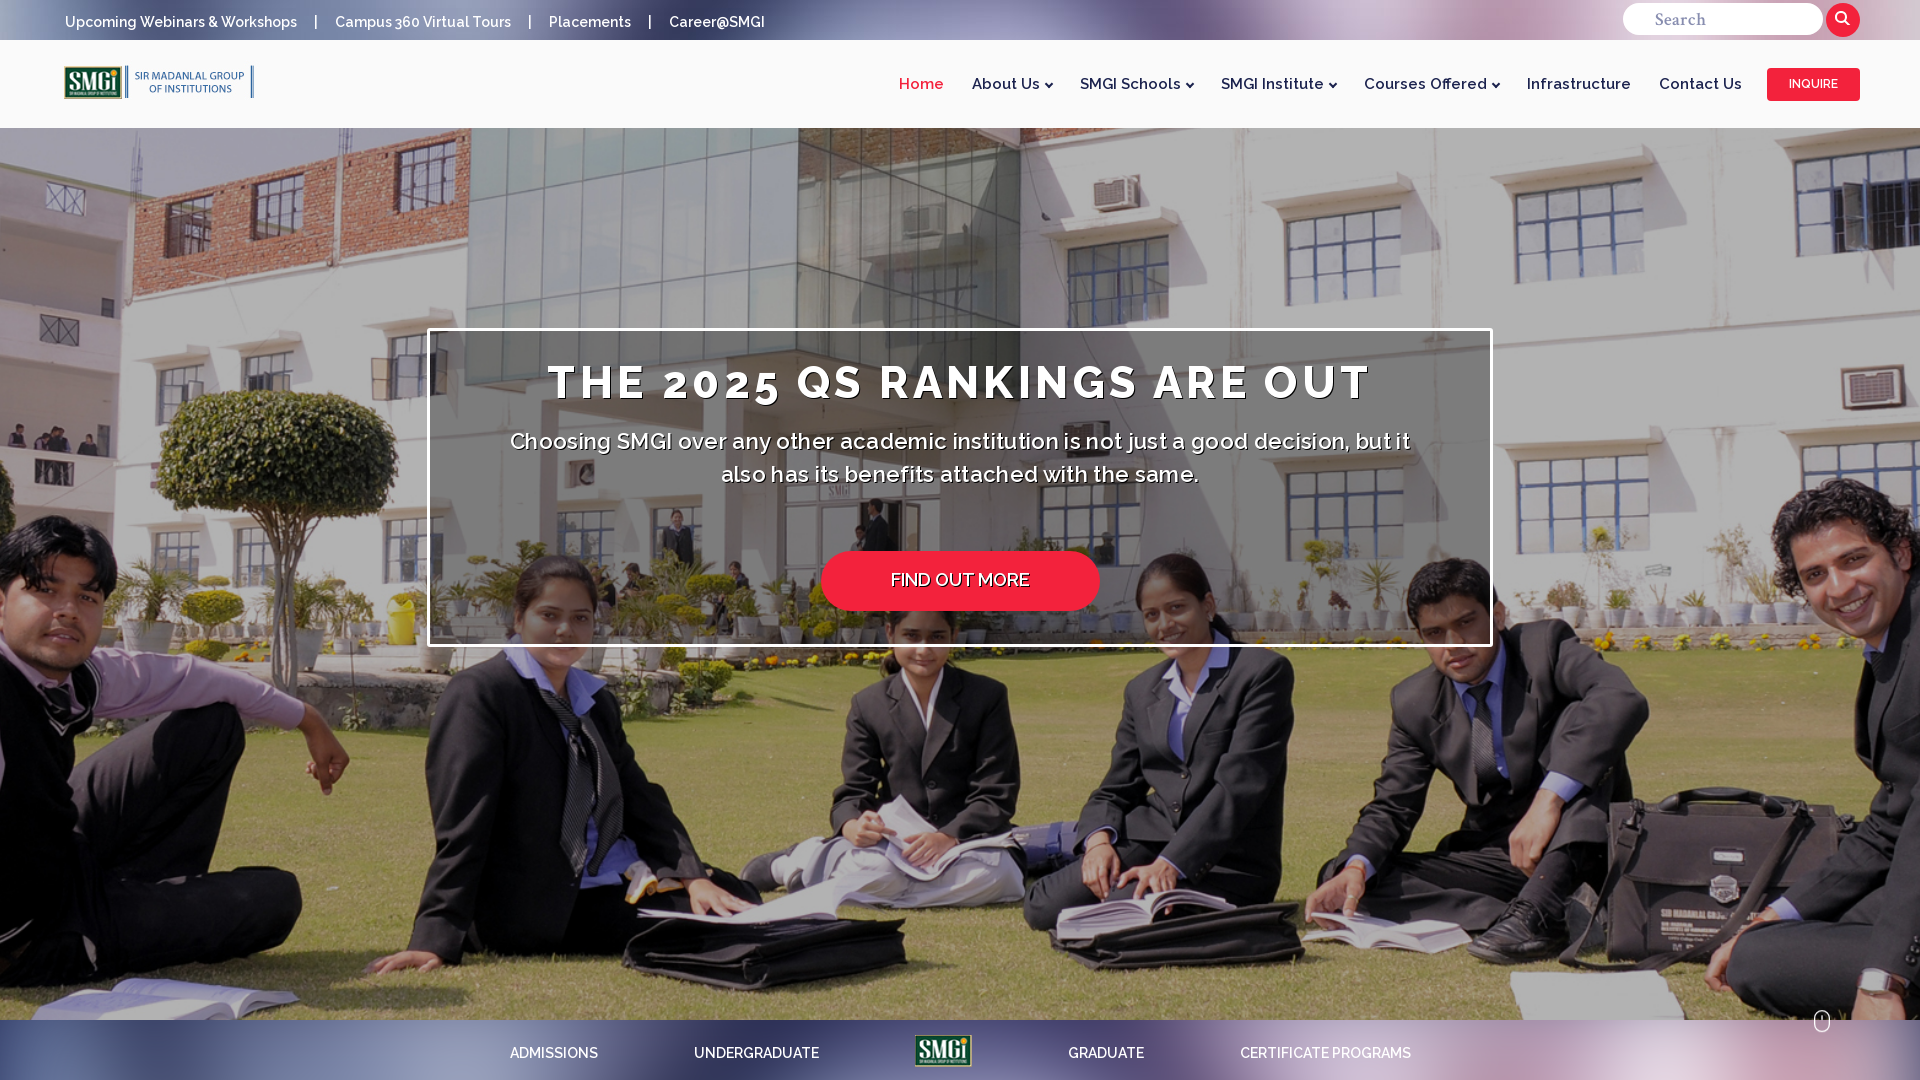

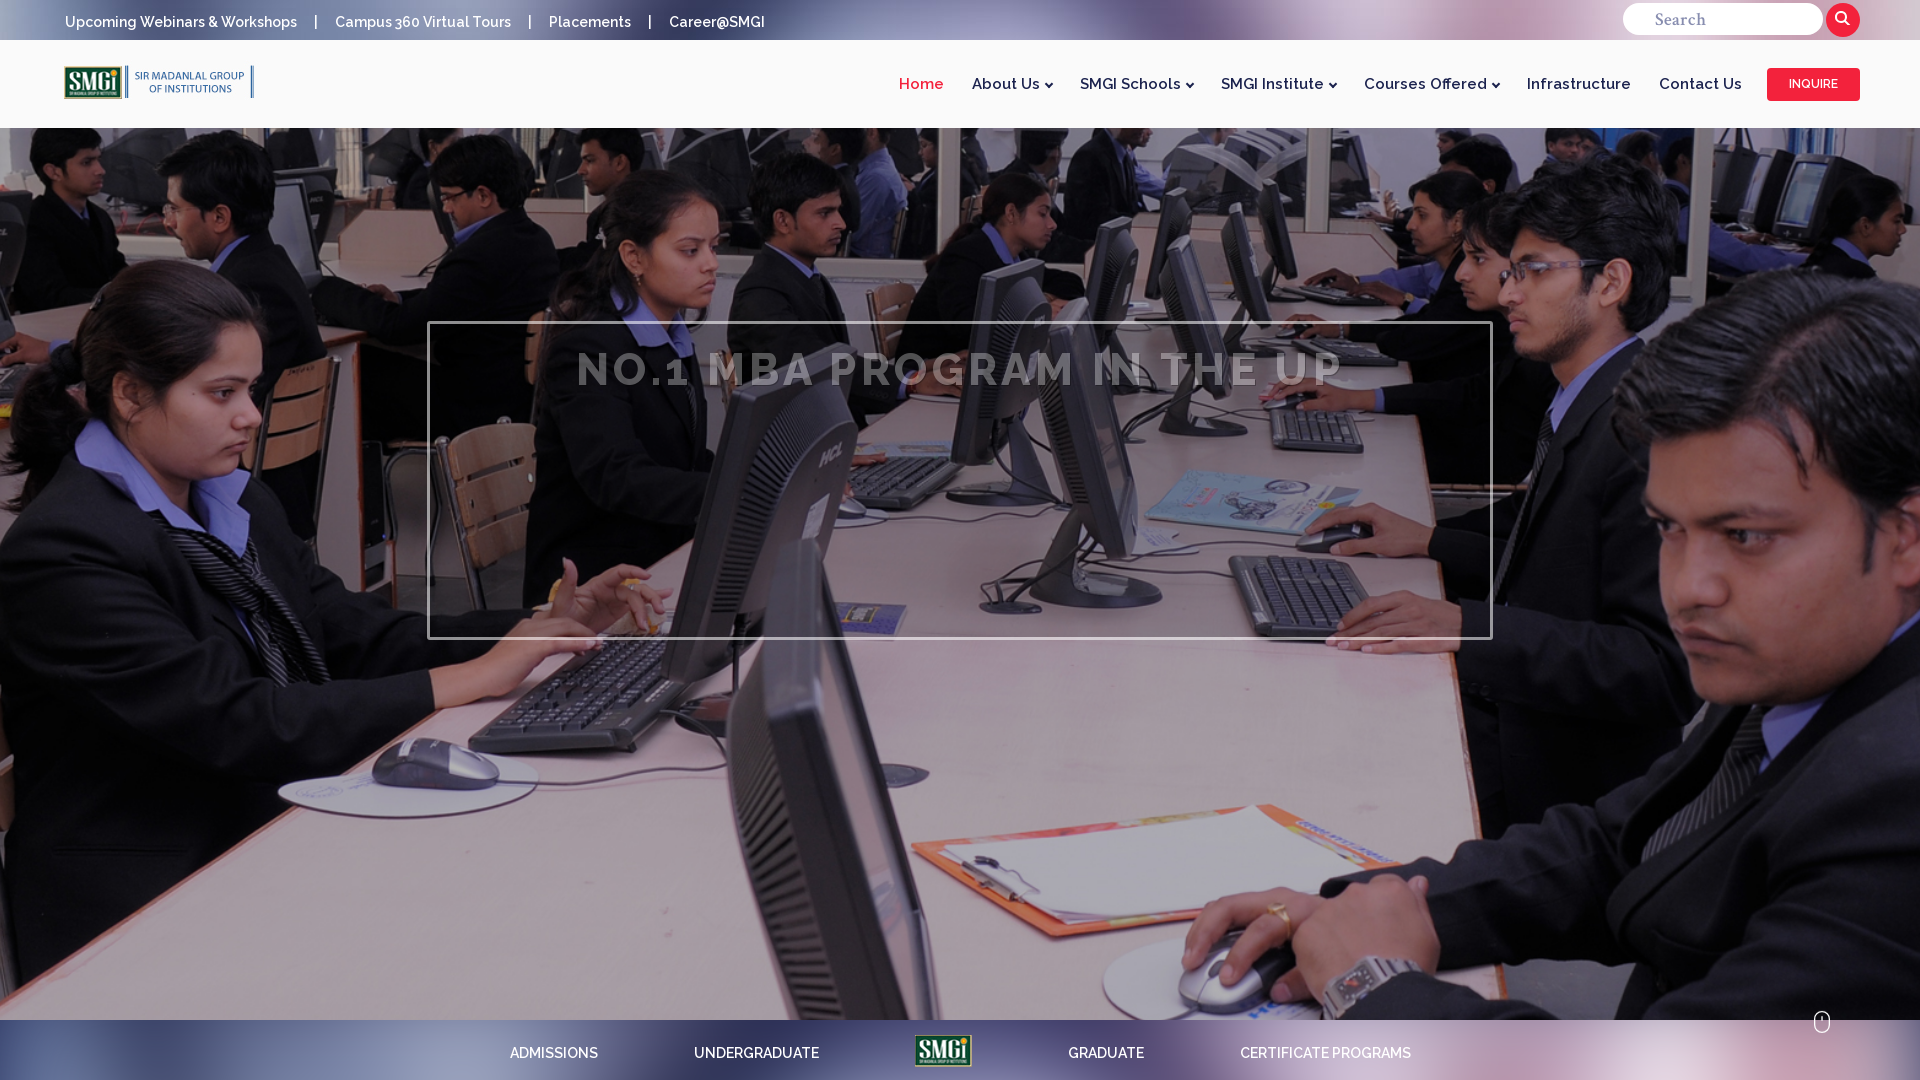